Tests dropdown selection functionality by selecting an option from a dropdown menu by its value

Starting URL: https://rahulshettyacademy.com/AutomationPractice/

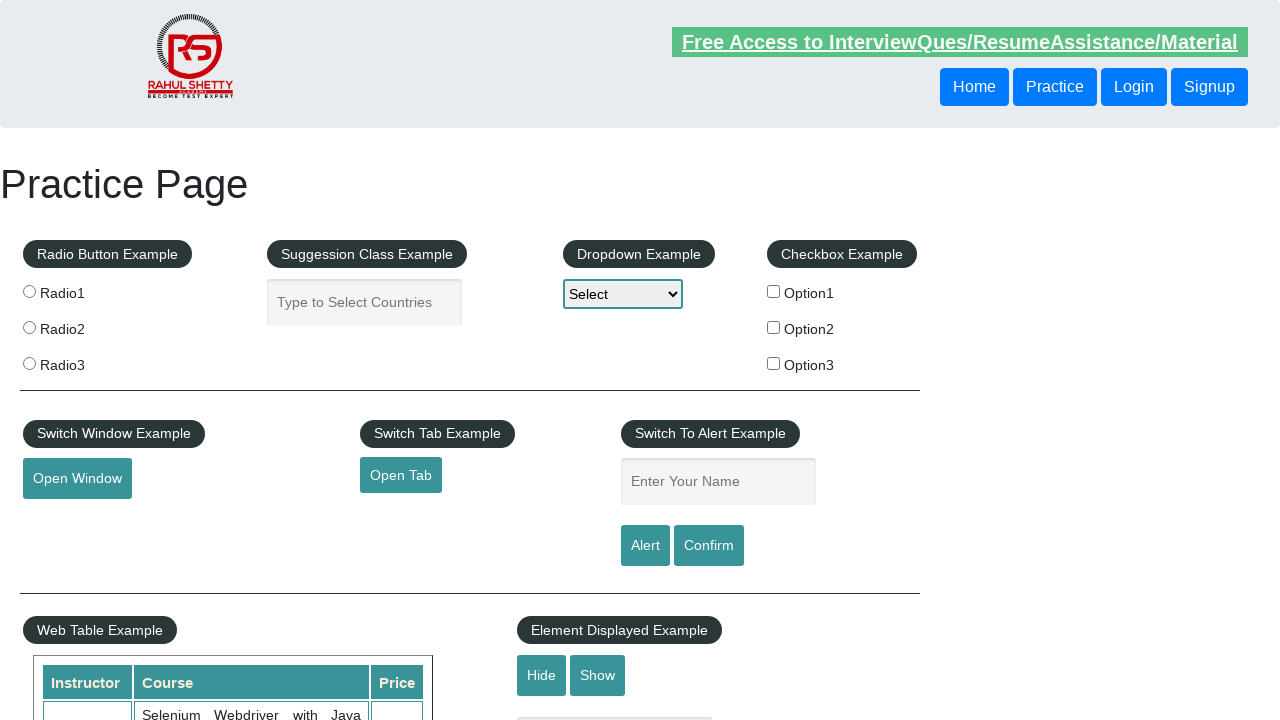

Navigated to AutomationPractice page
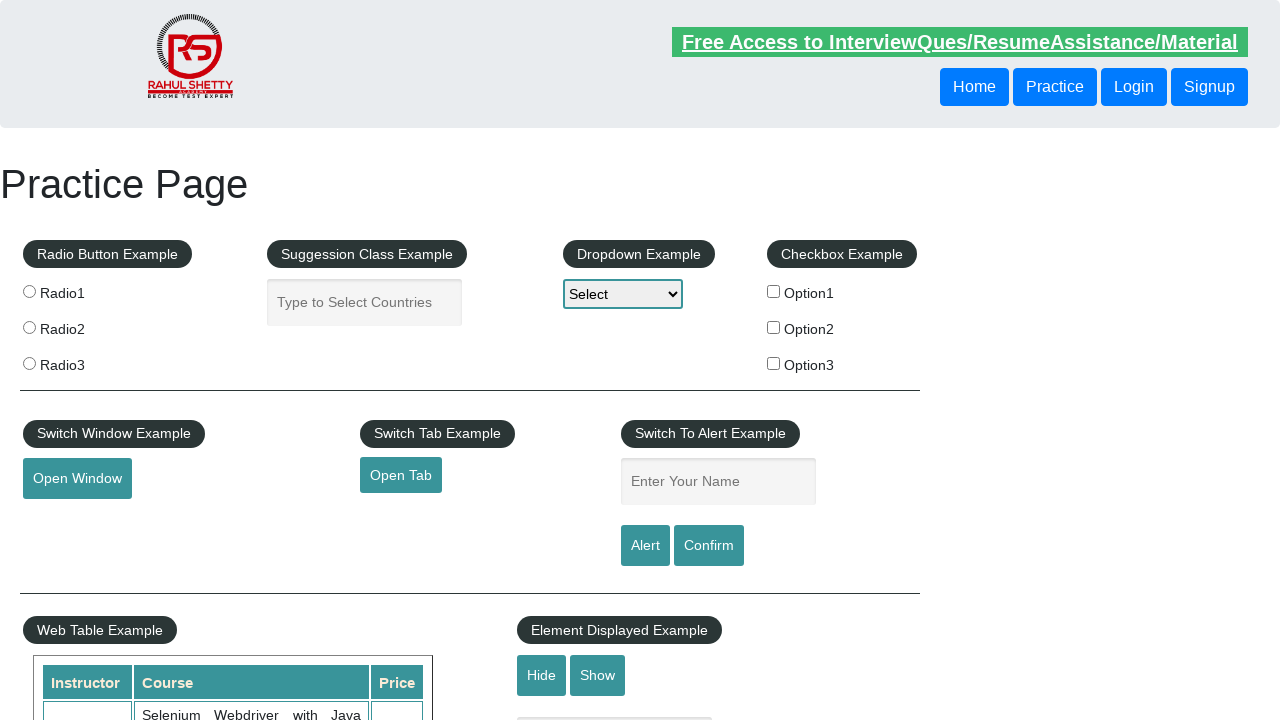

Selected 'option2' from dropdown menu on select[name='dropdown-class-example']
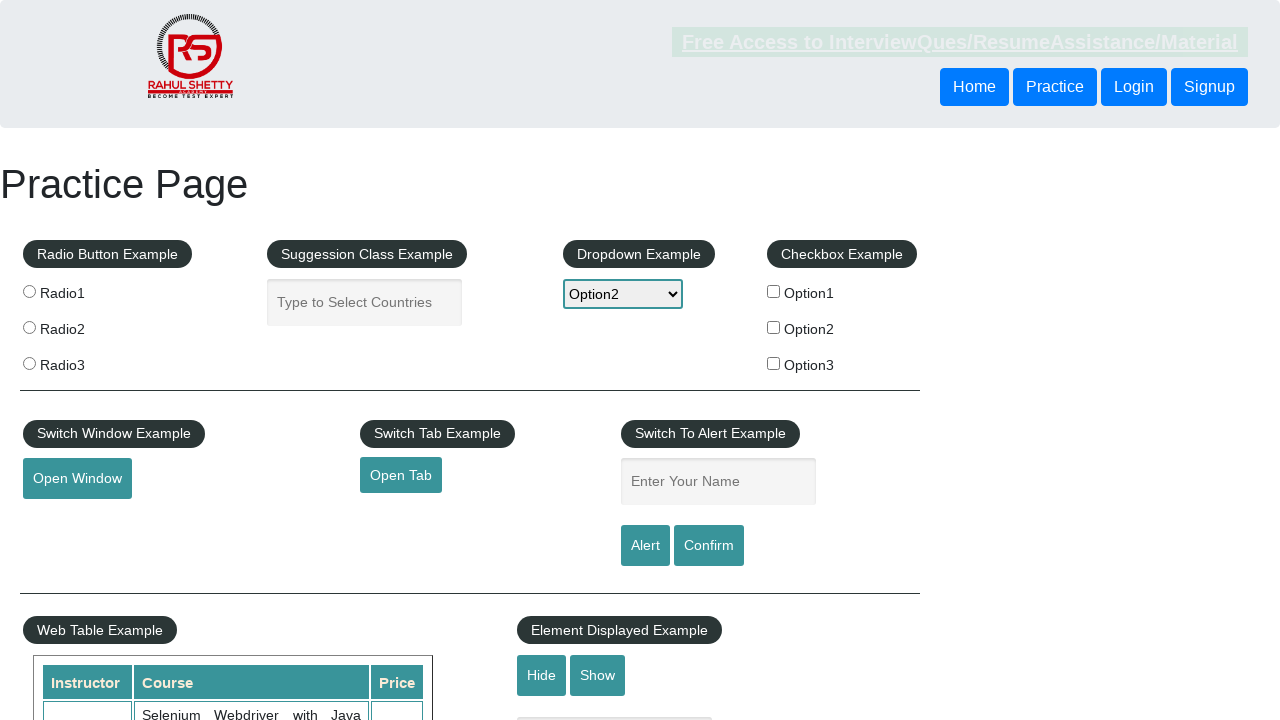

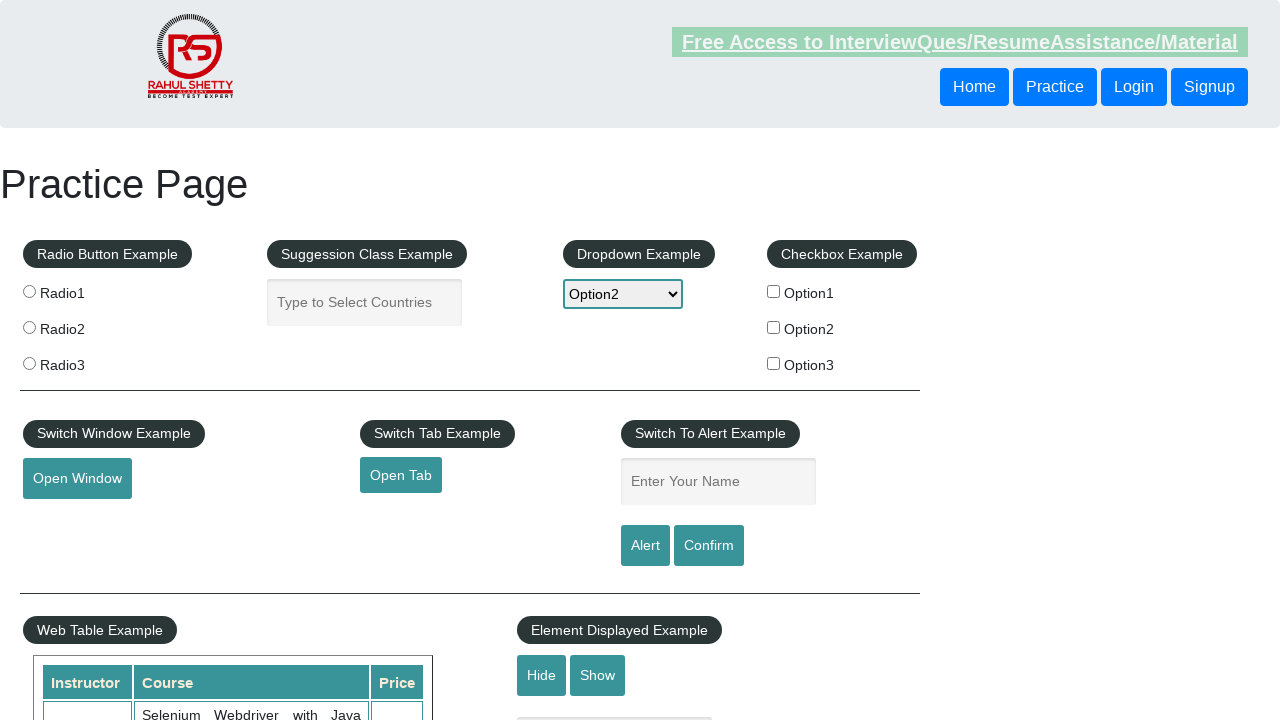